Navigates to the Argentine INDEC statistics page and verifies that download links for economic data files (EMAE) are present and accessible on the page.

Starting URL: https://www.indec.gob.ar/indec/web/Nivel4-Tema-3-9-48

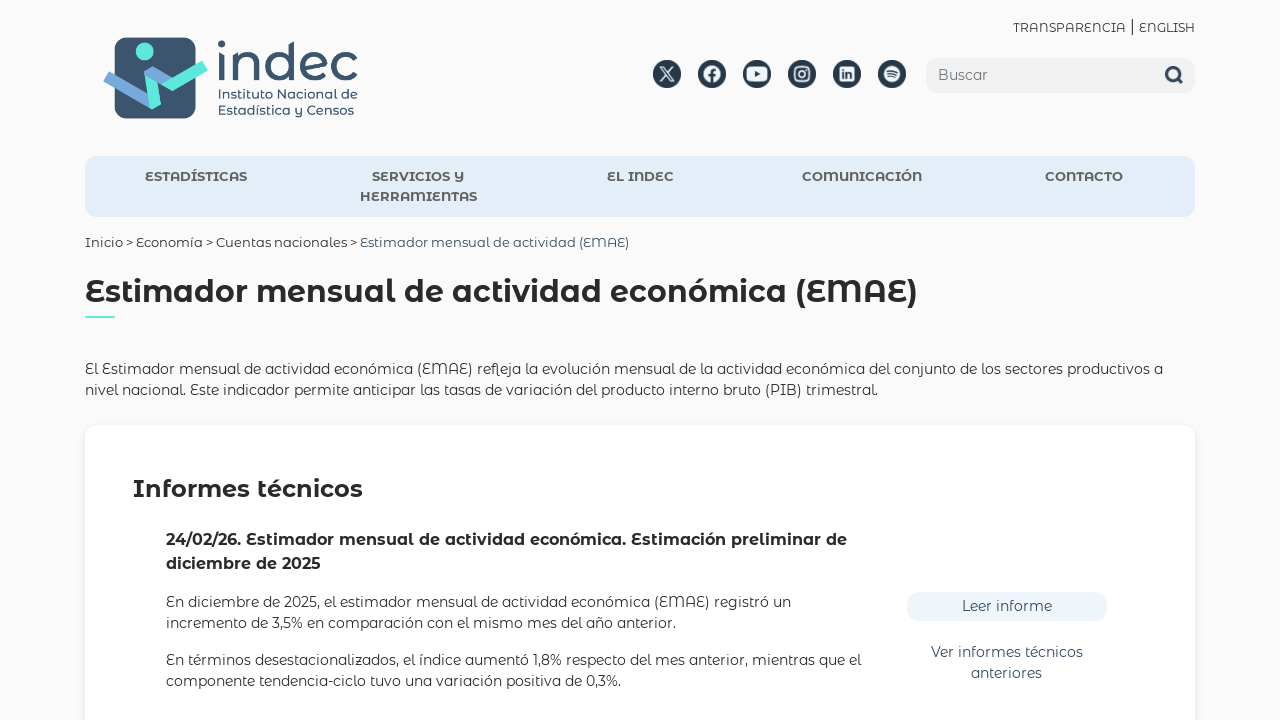

Navigated to Argentine INDEC statistics page for economic data (EMAE)
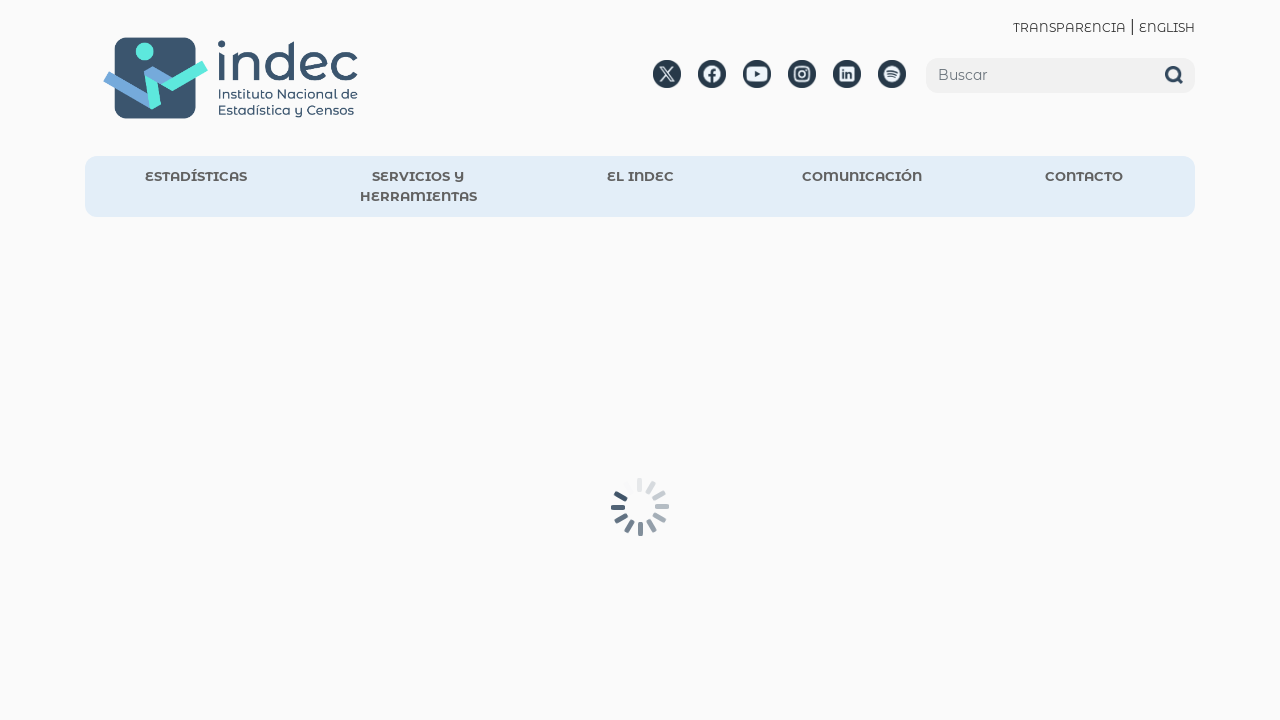

First EMAE download link element loaded
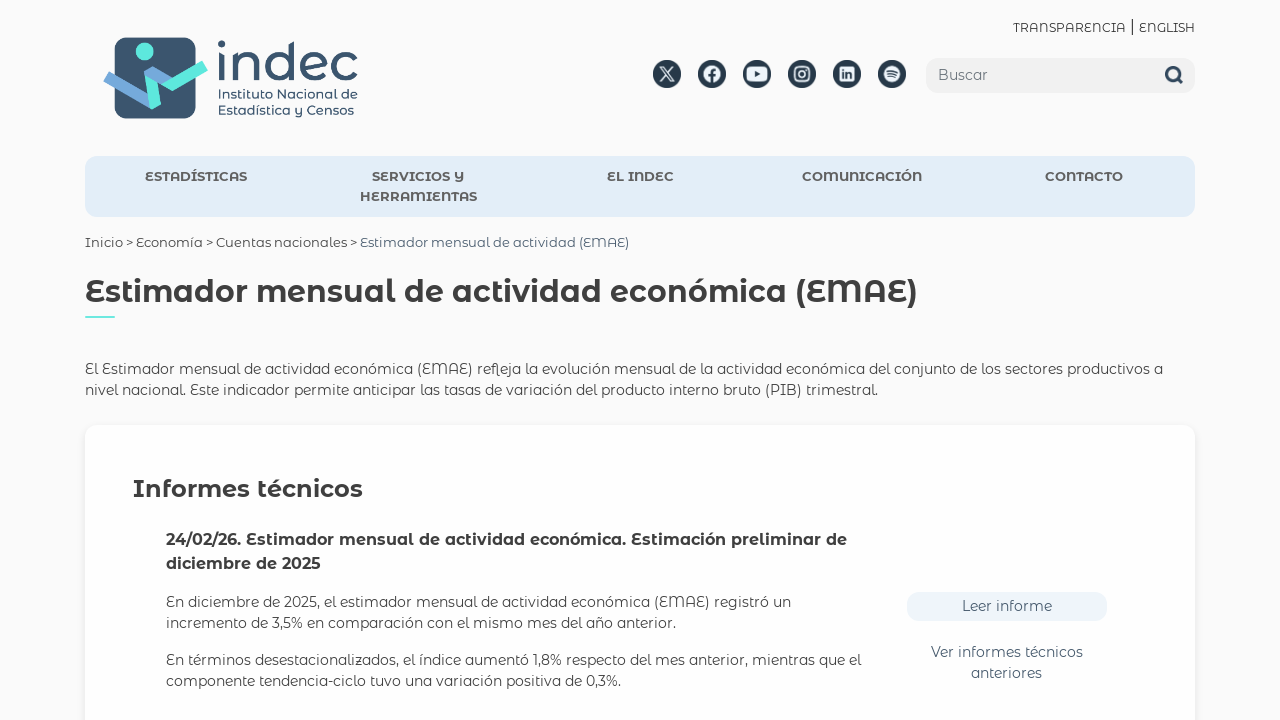

Retrieved href attribute from first download link
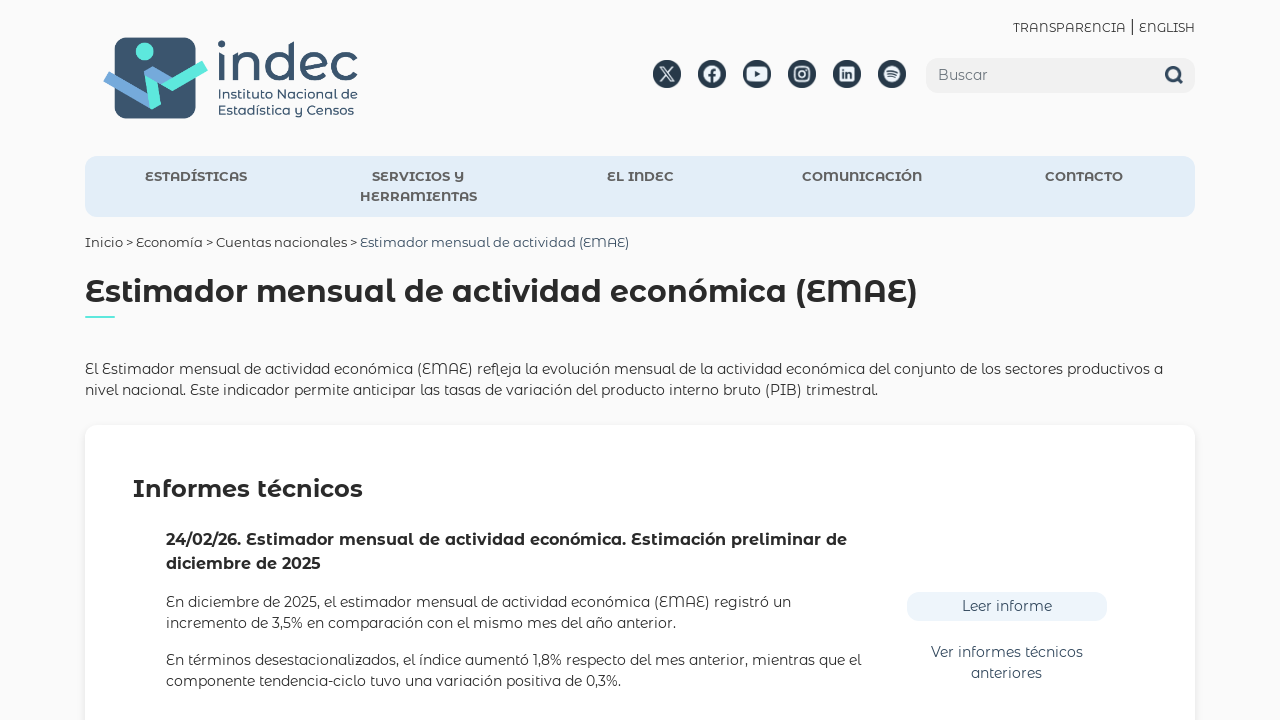

Verified first download link has valid href attribute
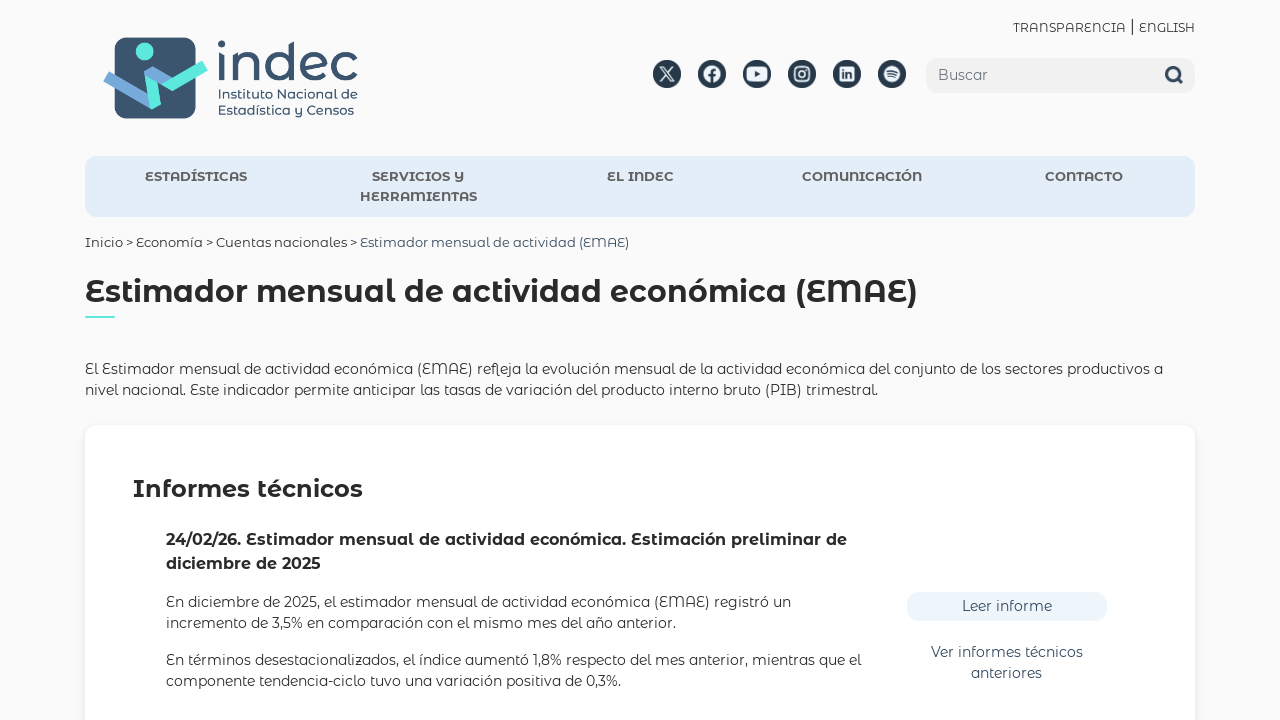

Second EMAE download link element loaded
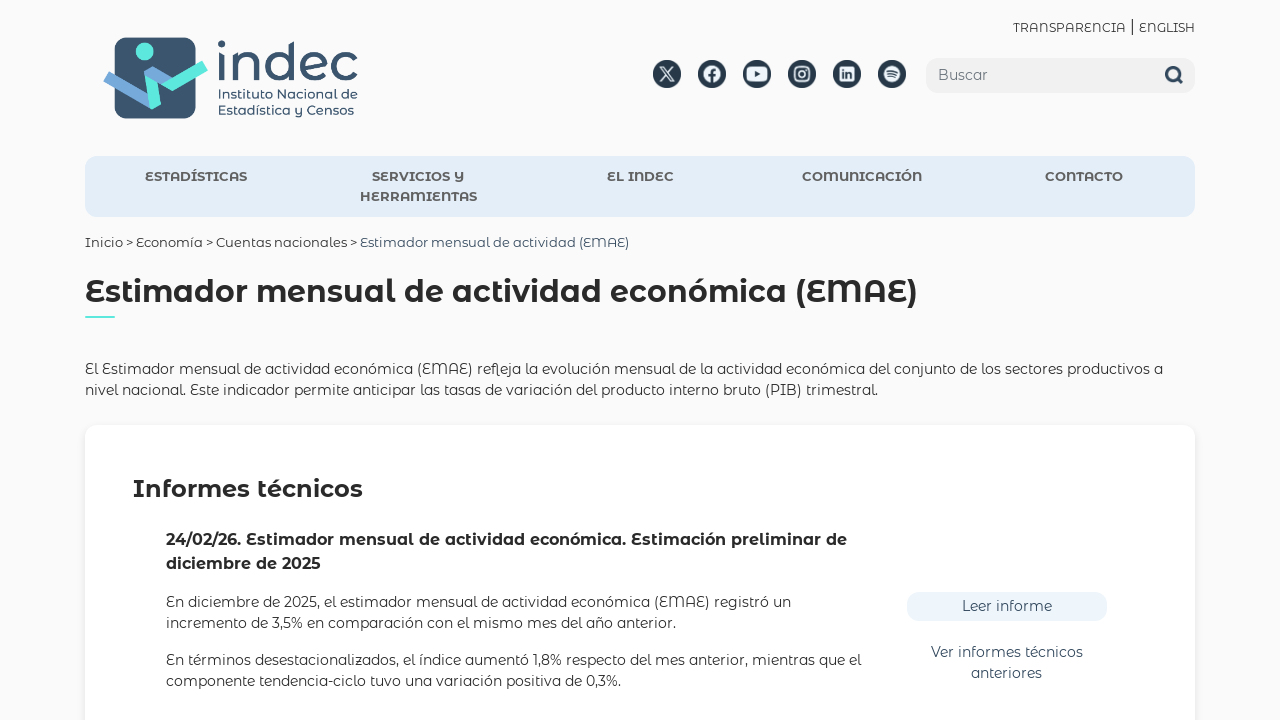

Retrieved href attribute from second download link
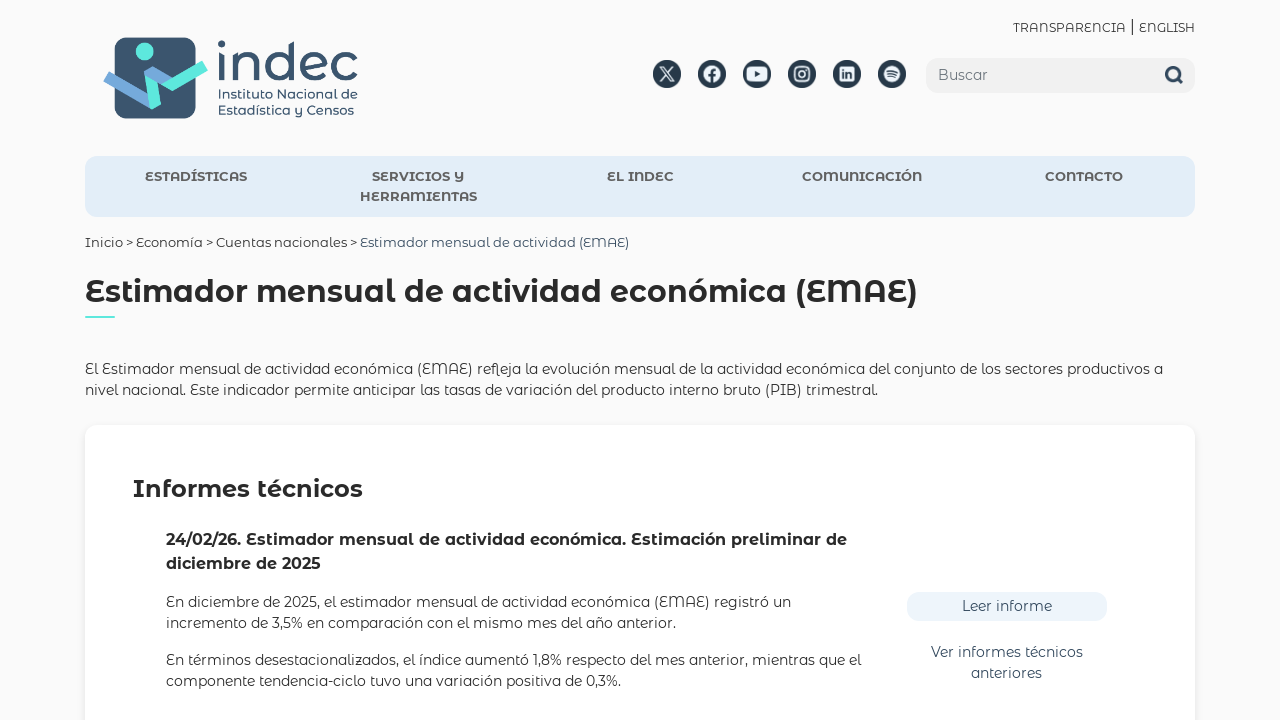

Verified second download link has valid href attribute
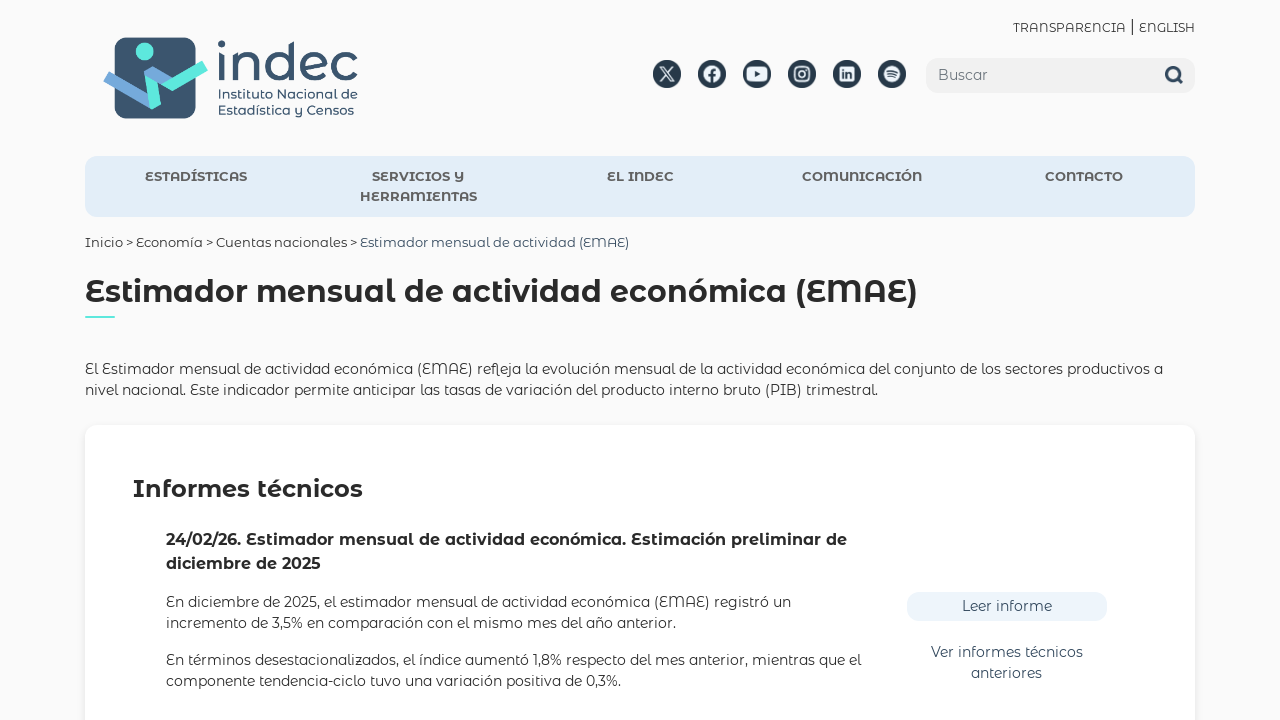

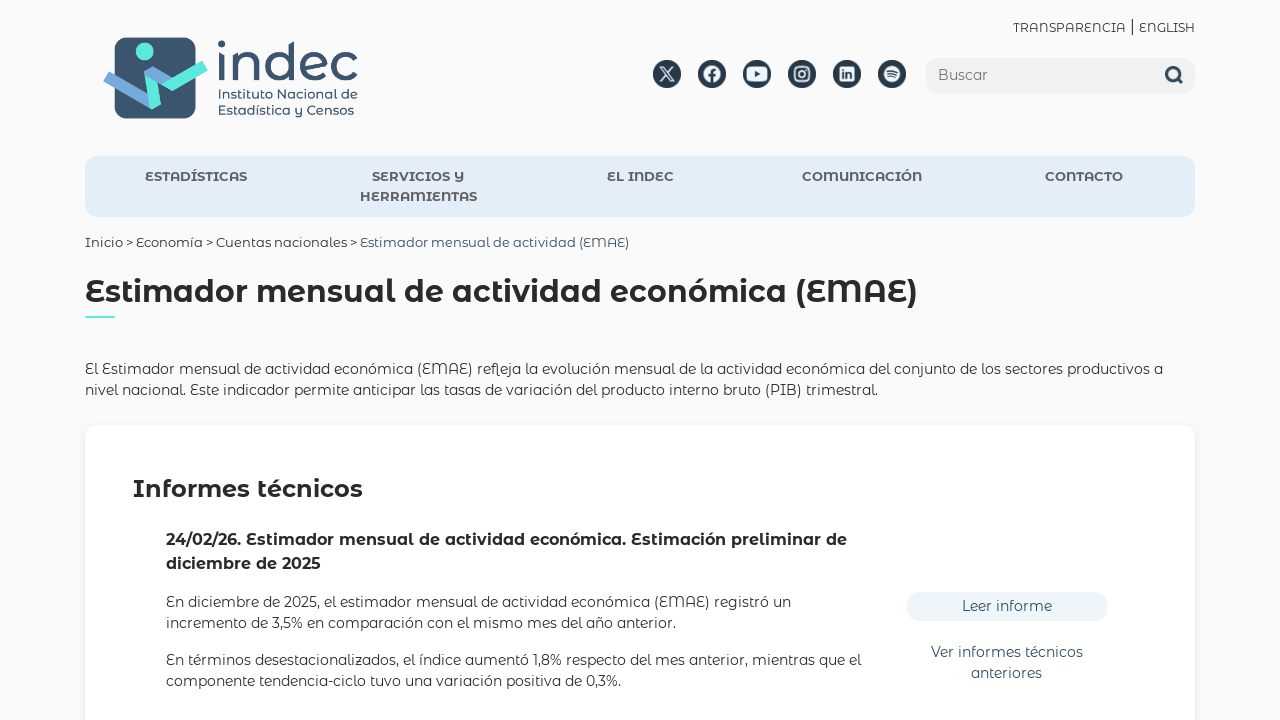